Tests selecting a dropdown option by text label

Starting URL: http://the-internet.herokuapp.com/

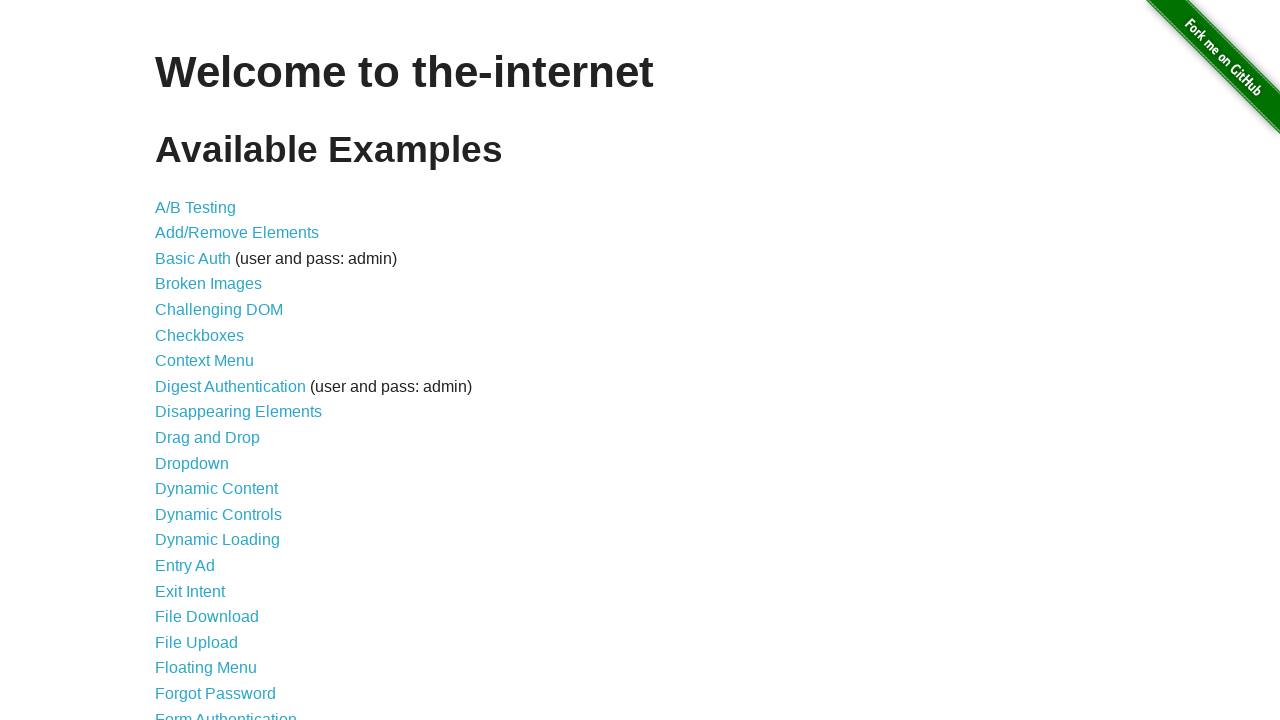

Clicked on Dropdown link at (192, 463) on xpath=//a[text()='Dropdown']
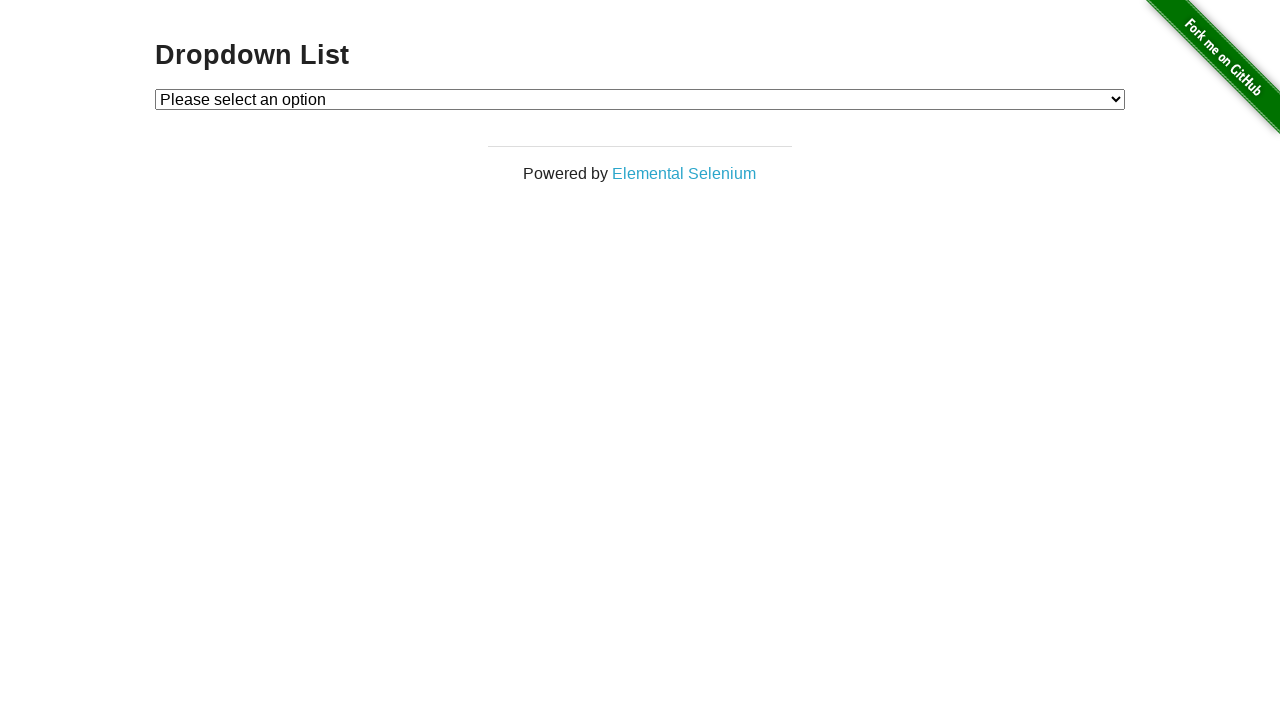

Selected 'Option 1' from dropdown on #dropdown
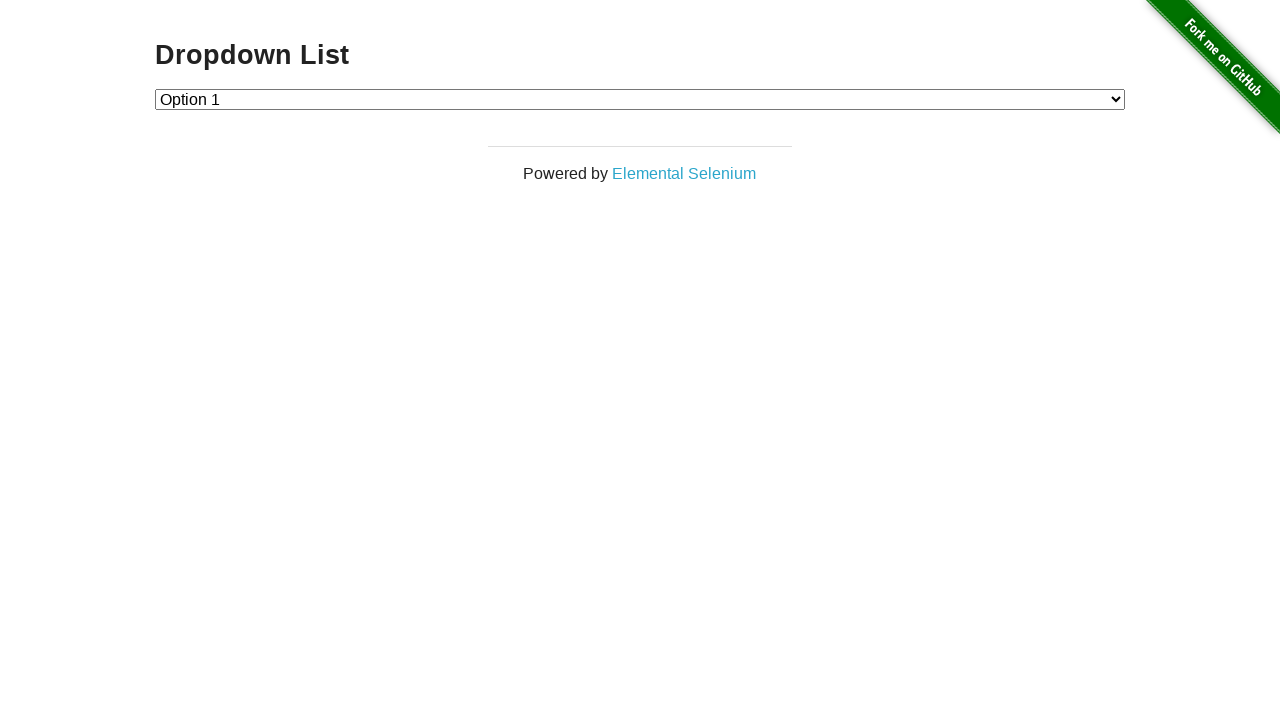

Retrieved selected dropdown option text
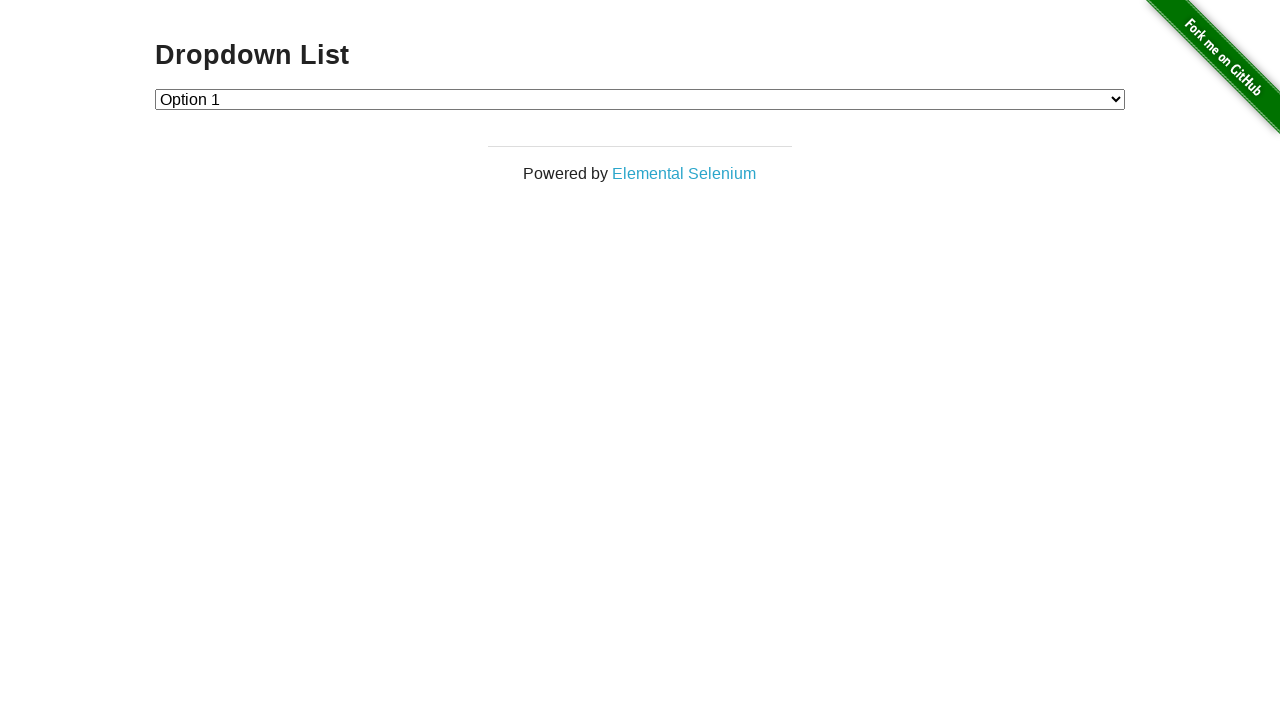

Verified that 'Option 1' was correctly selected in dropdown
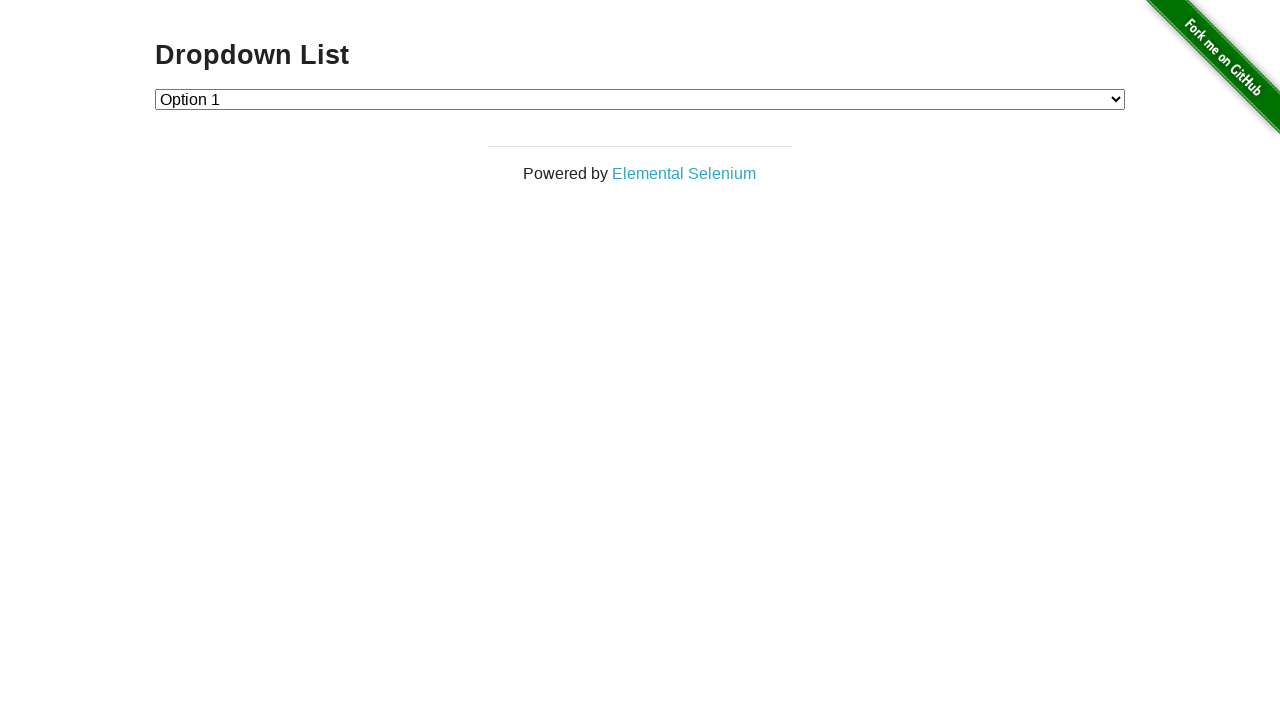

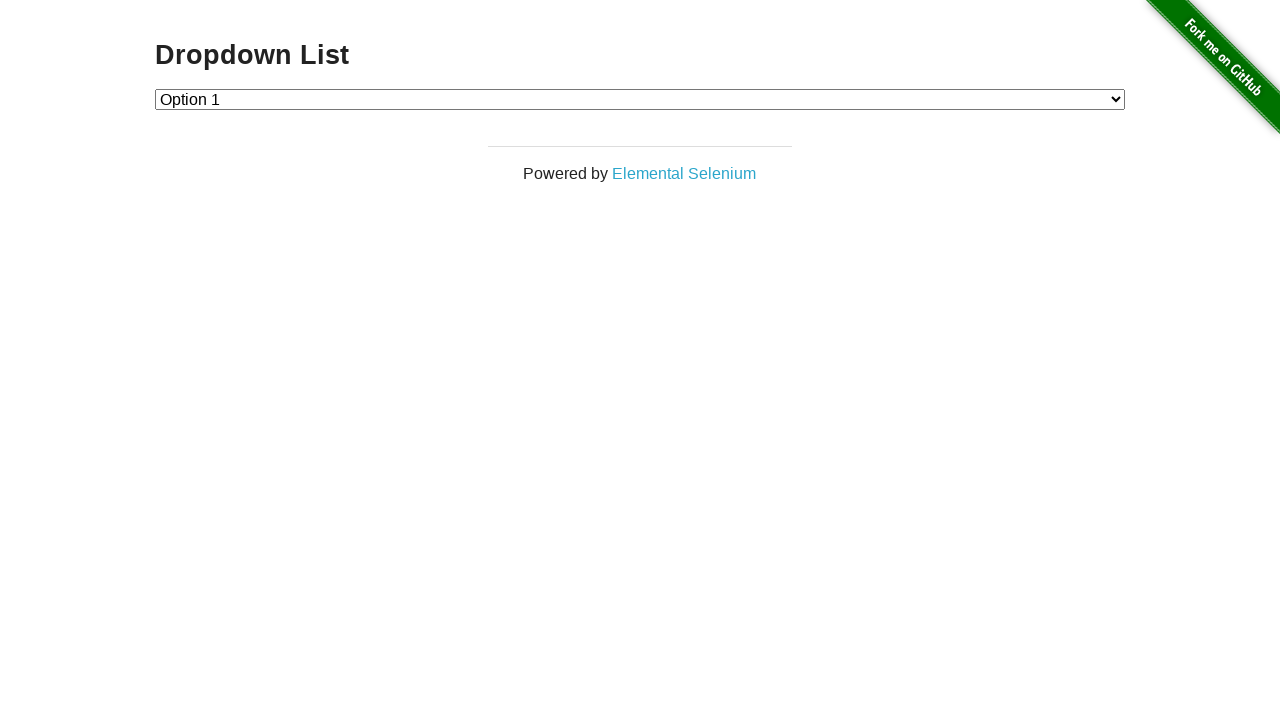